Tests checkbox interaction on a form by attempting to click a sports hobby checkbox and verifying its selection state

Starting URL: https://demoqa.com/automation-practice-form

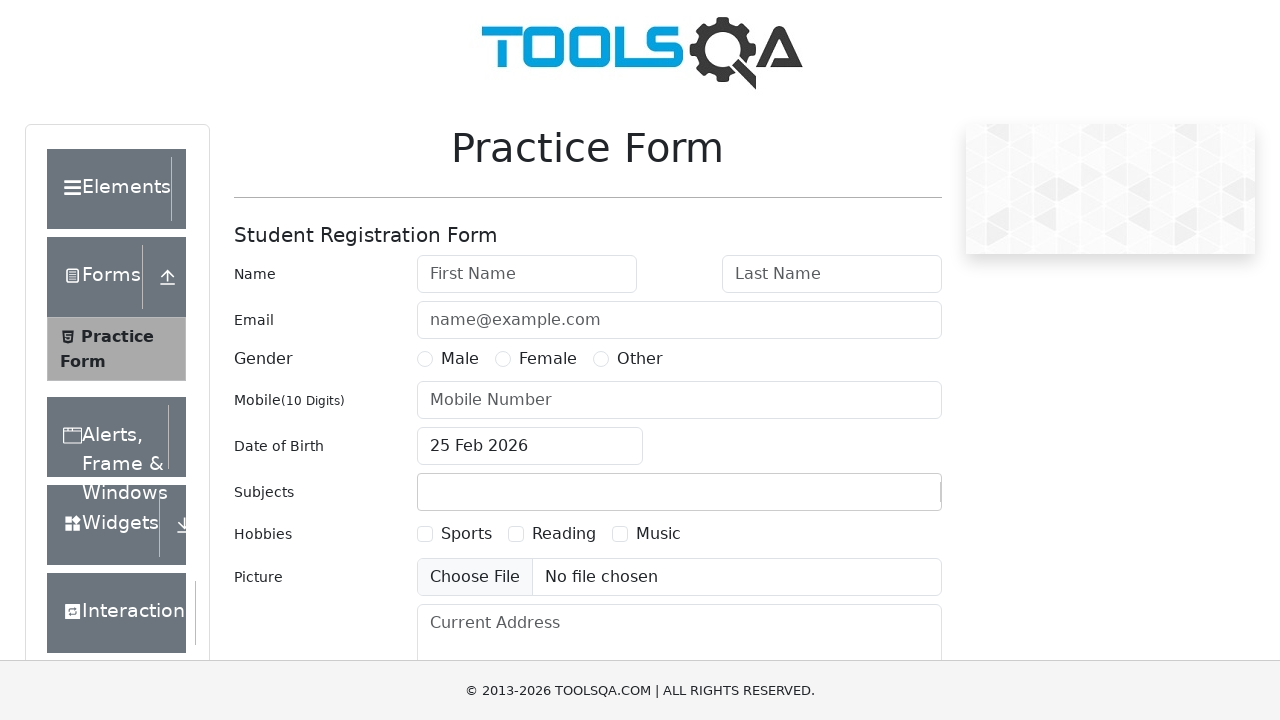

Located the sports hobby checkbox element
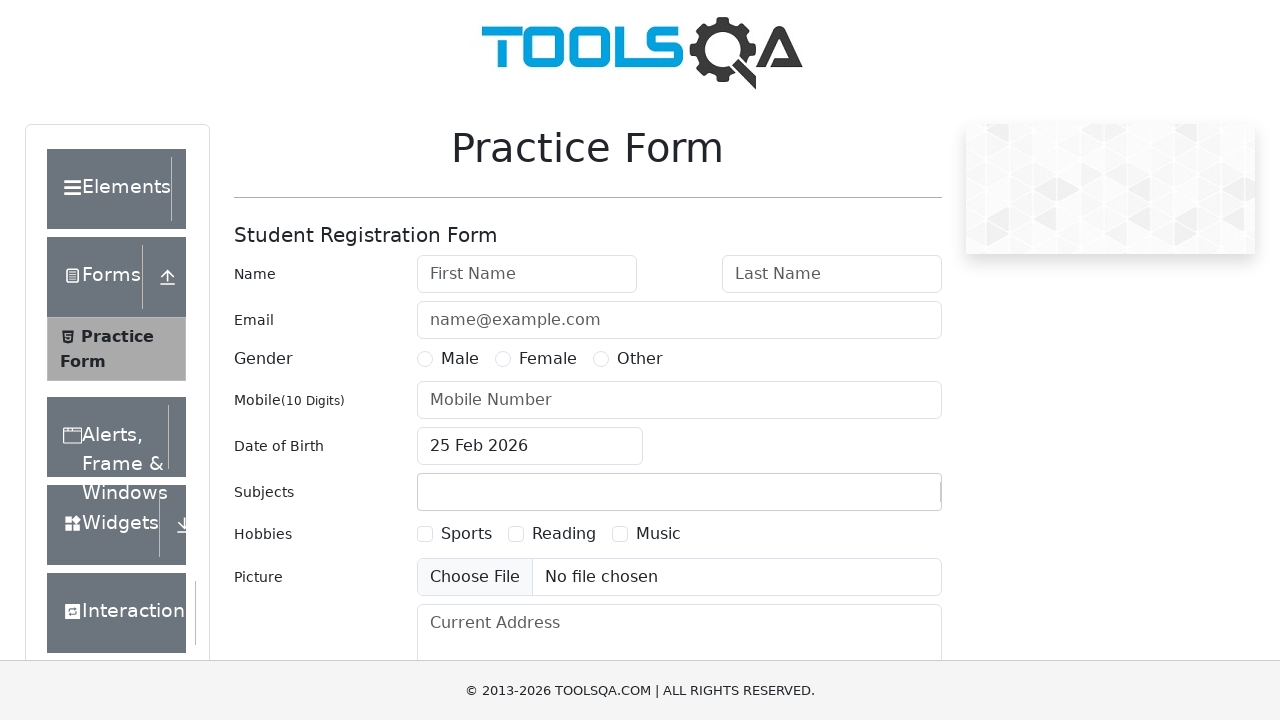

Verified that the sports checkbox is enabled
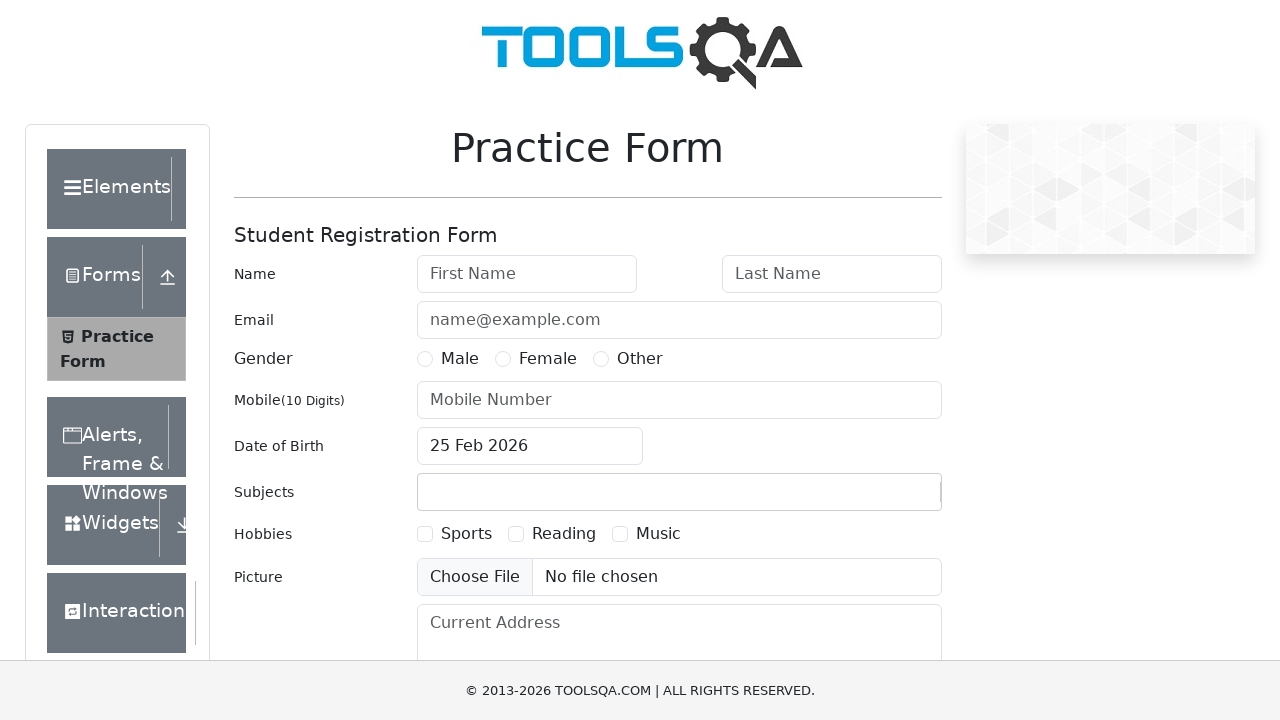

Clicked the sports checkbox directly at (425, 534) on #hobbies-checkbox-1
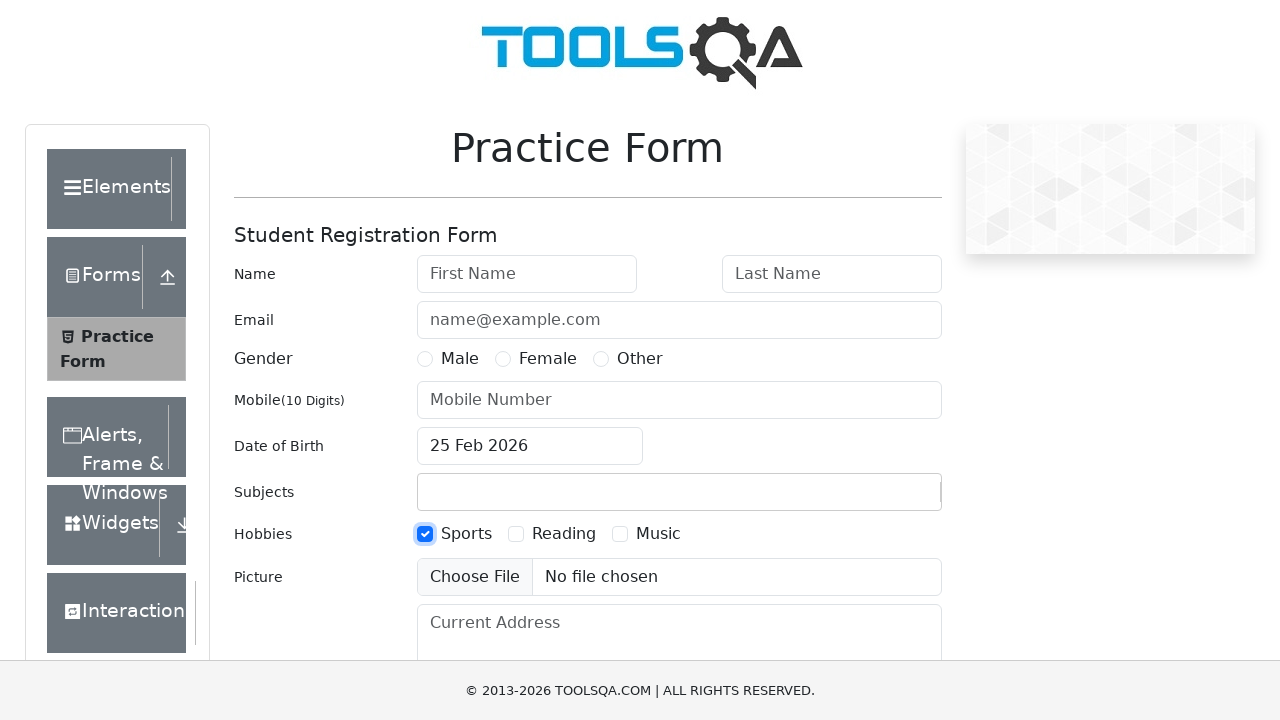

Verified that the sports checkbox is now selected
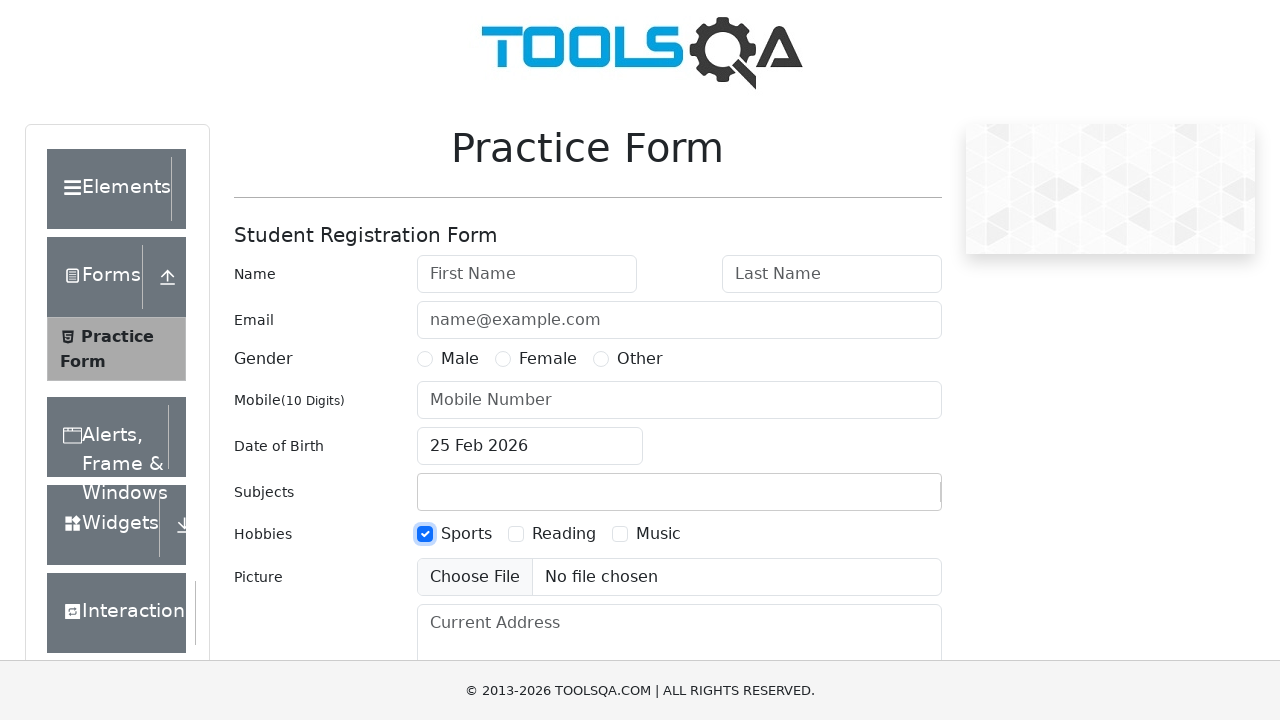

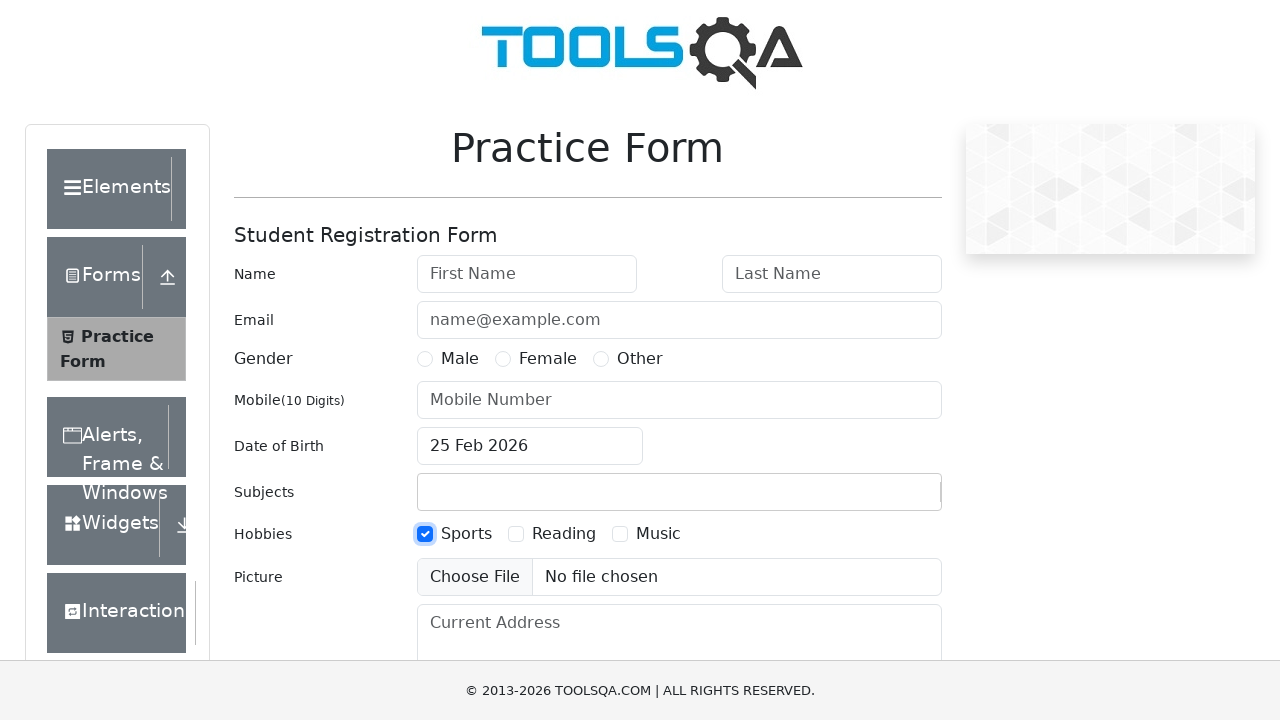